Tests window handling functionality by opening a new window, switching to it, and verifying content in the new window

Starting URL: https://demoqa.com/browser-windows

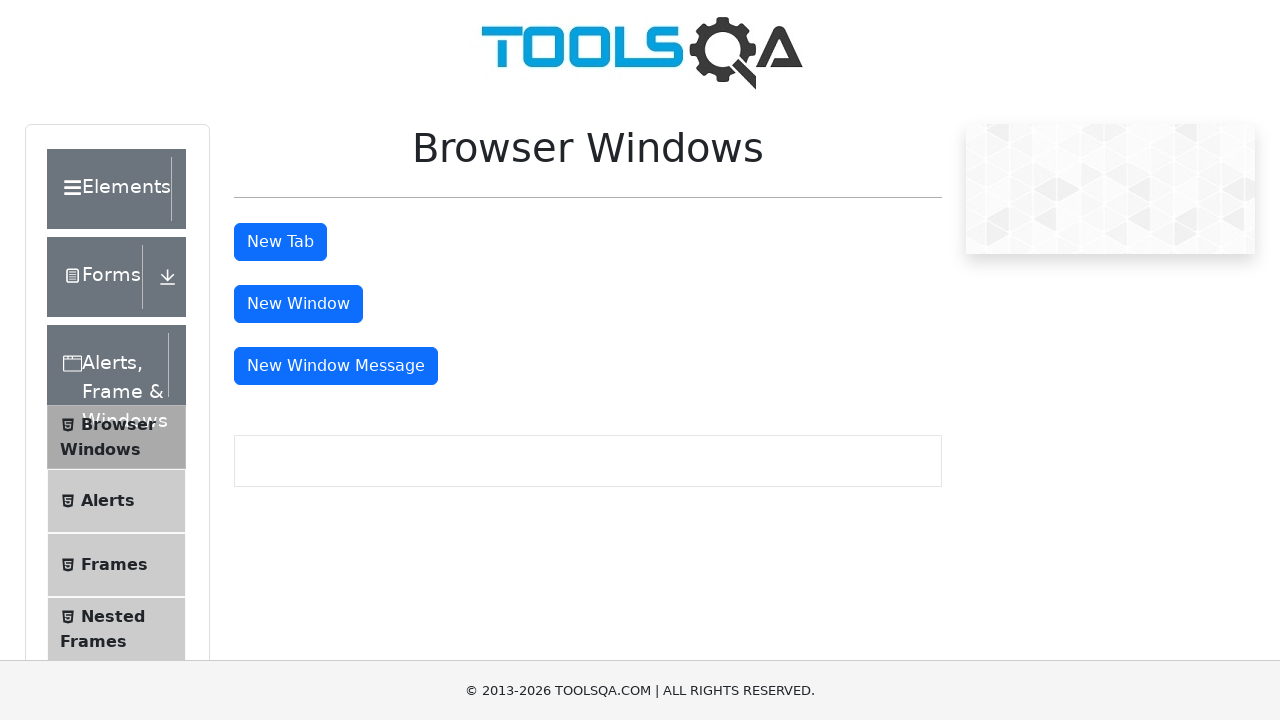

Clicked 'New Window' button to open a new window at (298, 304) on button:has-text('New Window')
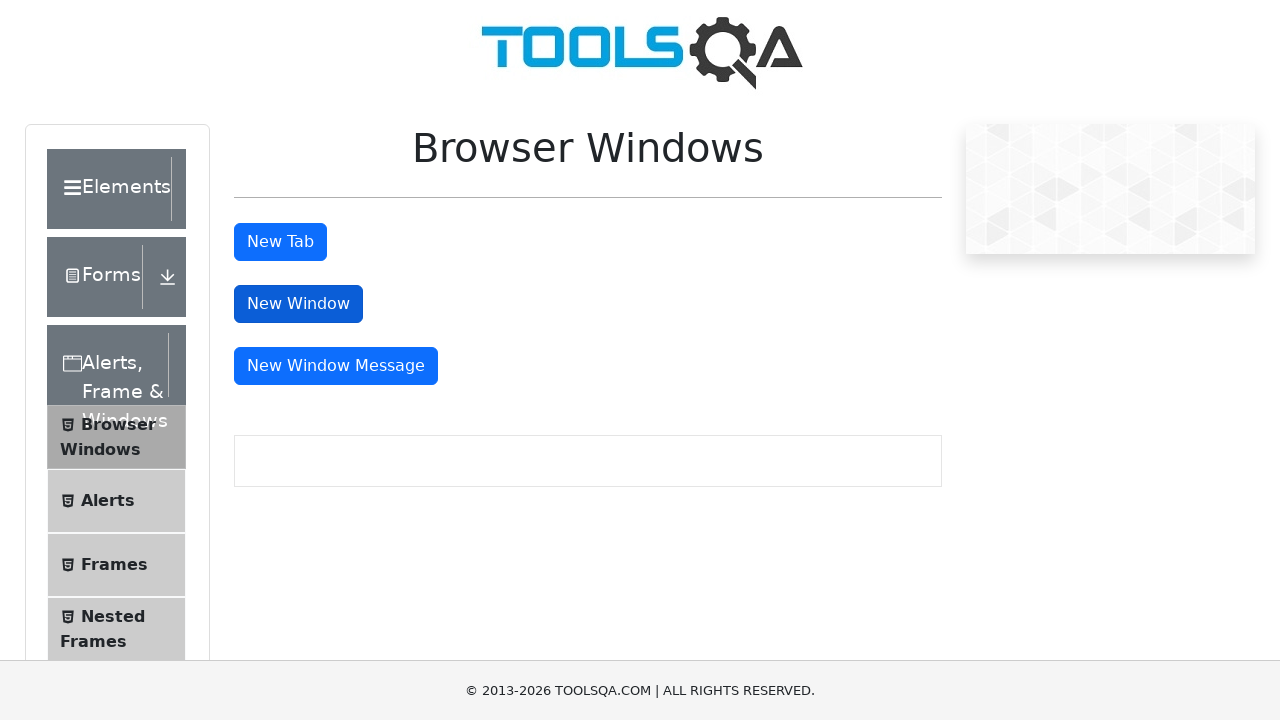

New window opened and captured
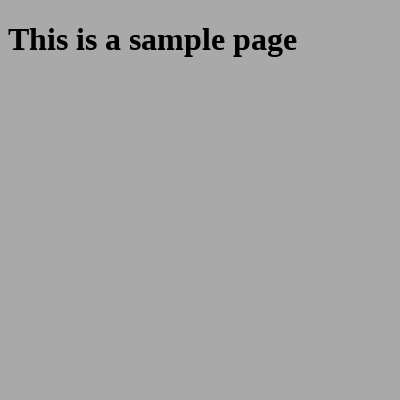

Waited for new window to fully load
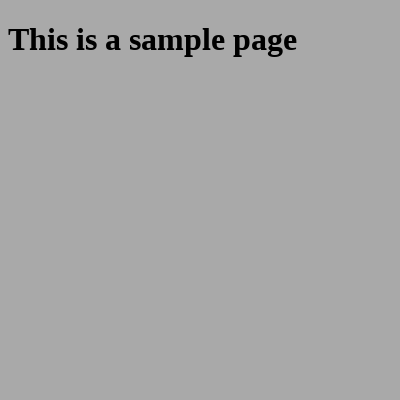

Retrieved heading text: 'This is a sample page'
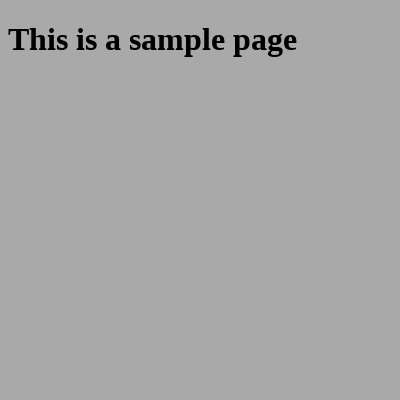

Closed the new window
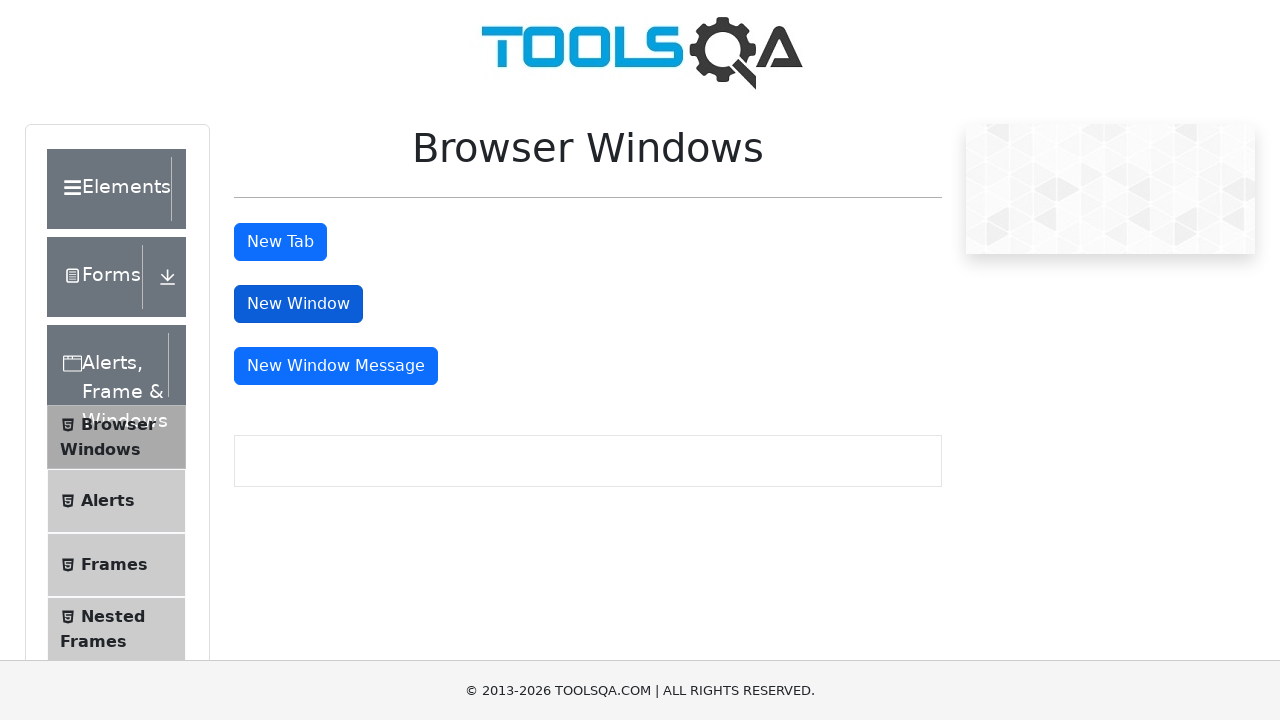

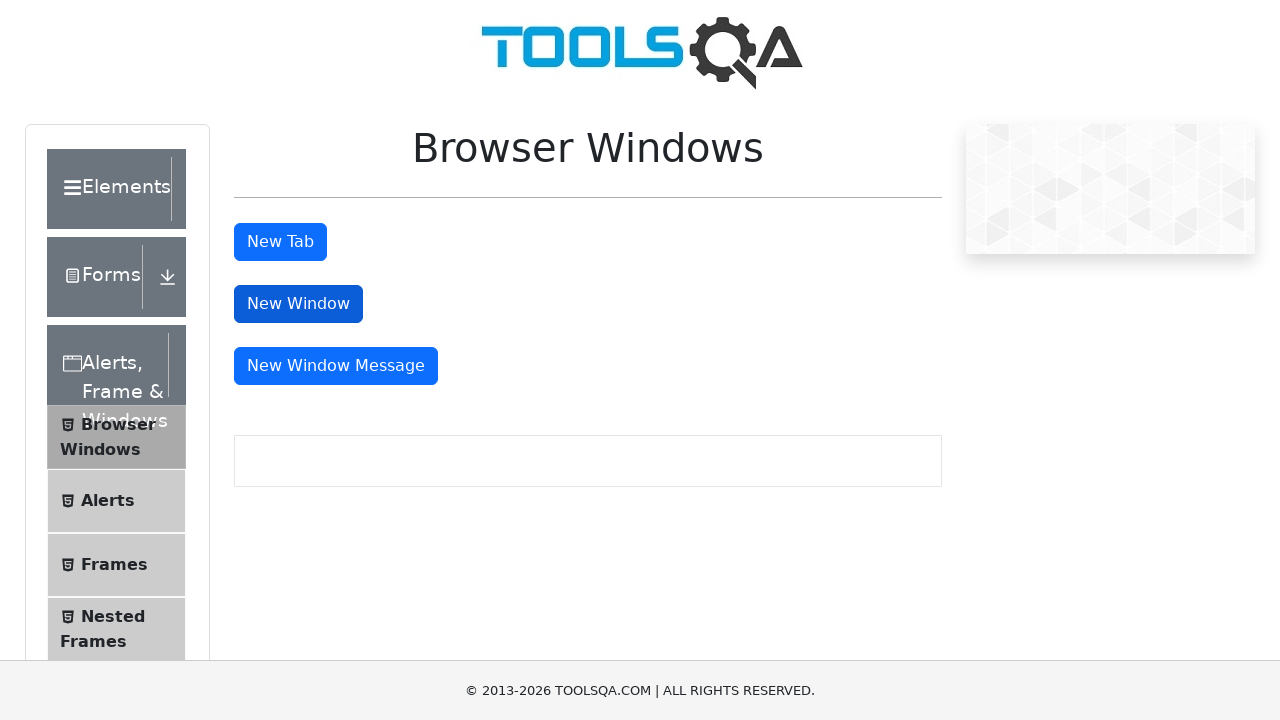